Tests table interaction on a web elements training page by reading table data and clicking on a column header to sort the table, then verifying the data changes after sorting.

Starting URL: https://training-support.net/webelements/tables

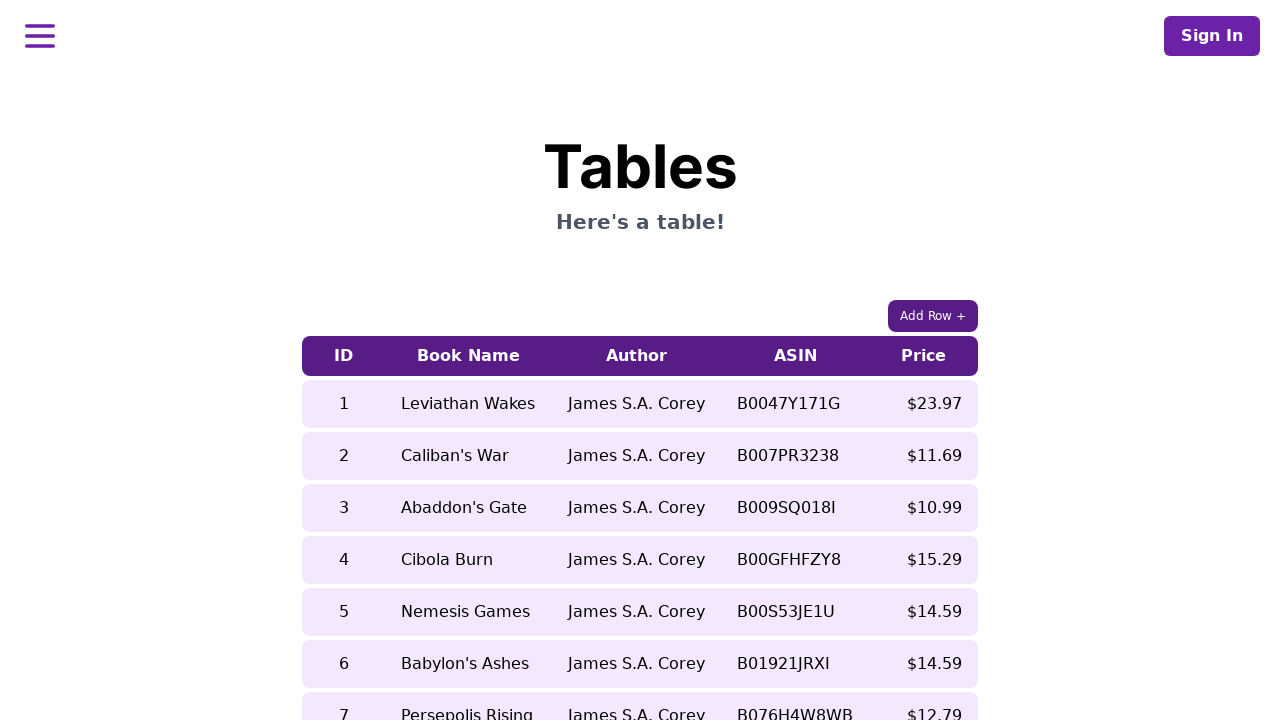

Waited for table to load
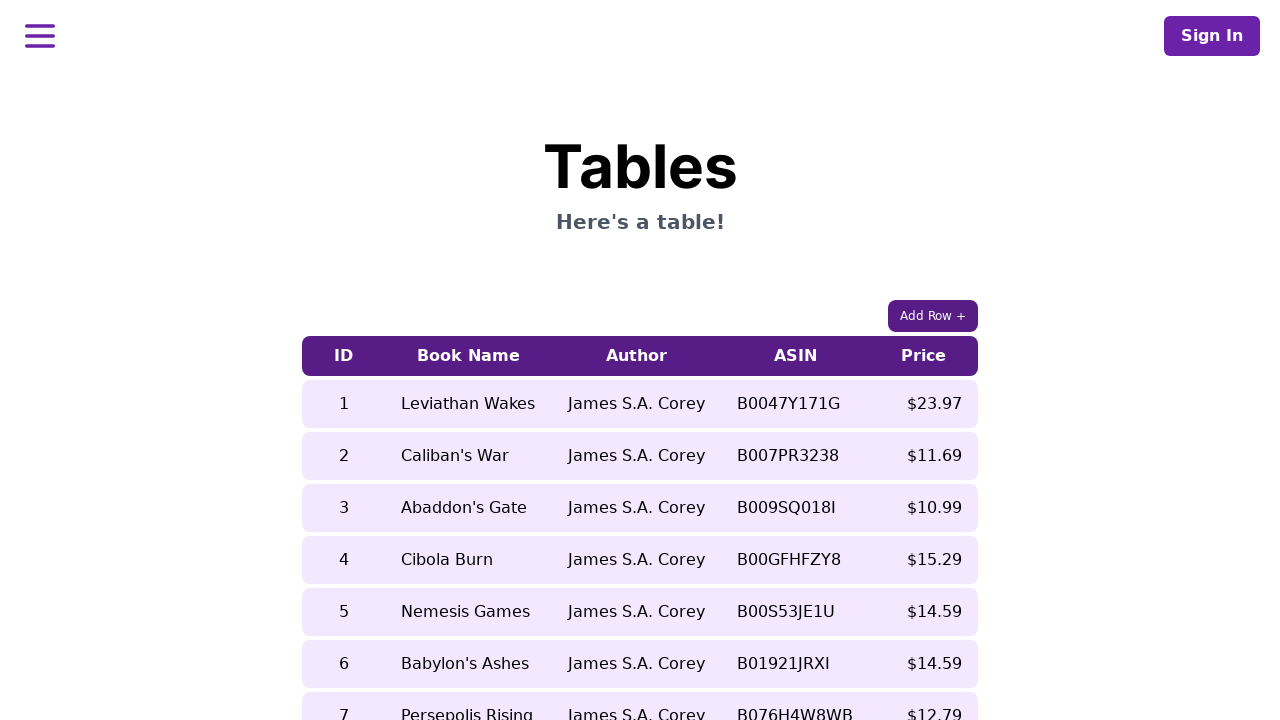

Retrieved book name from 5th row before sorting: Nemesis Games
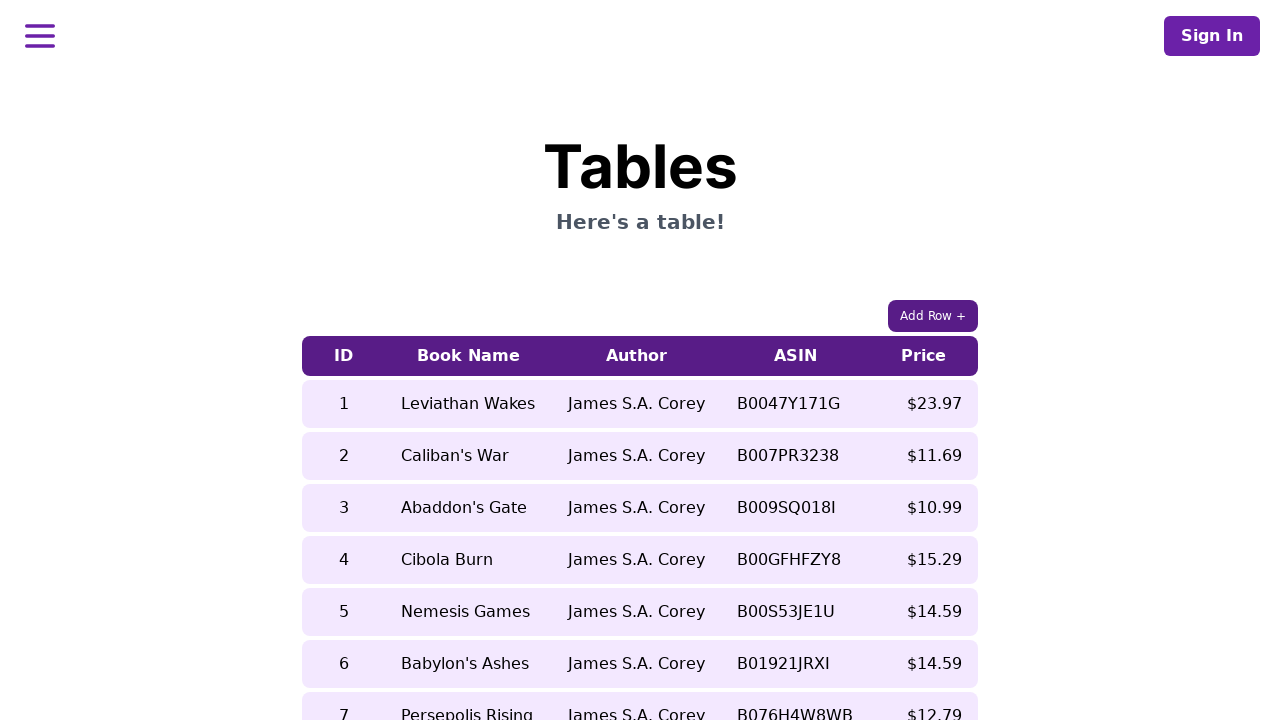

Clicked on 5th column header to sort table at (924, 356) on xpath=//table/thead/tr/th[5]
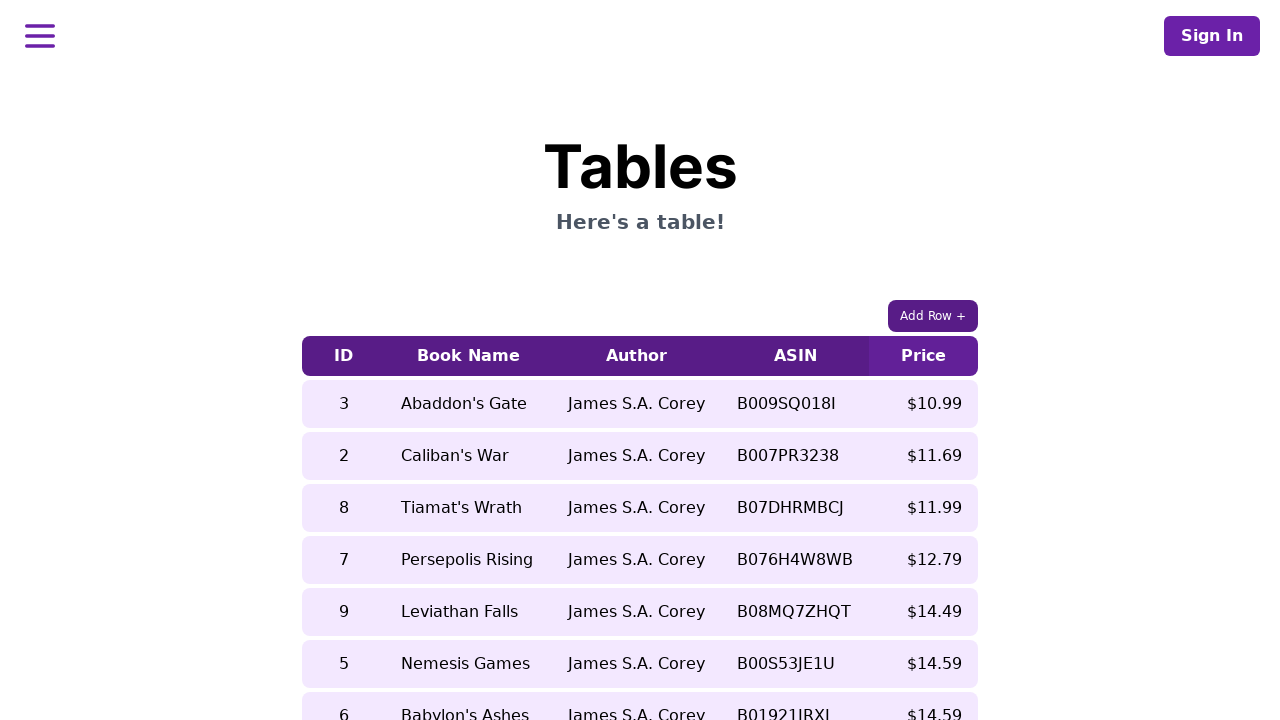

Waited for sorting animation to complete
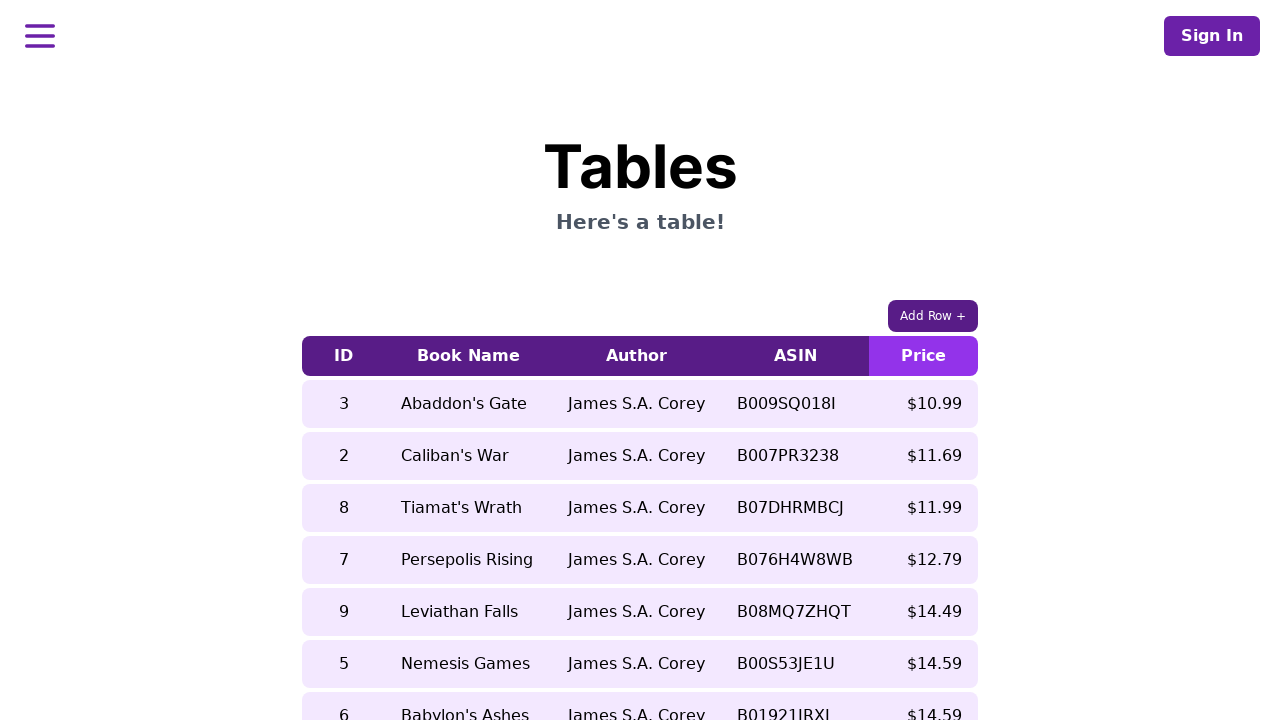

Retrieved book name from 5th row after sorting: Leviathan Falls
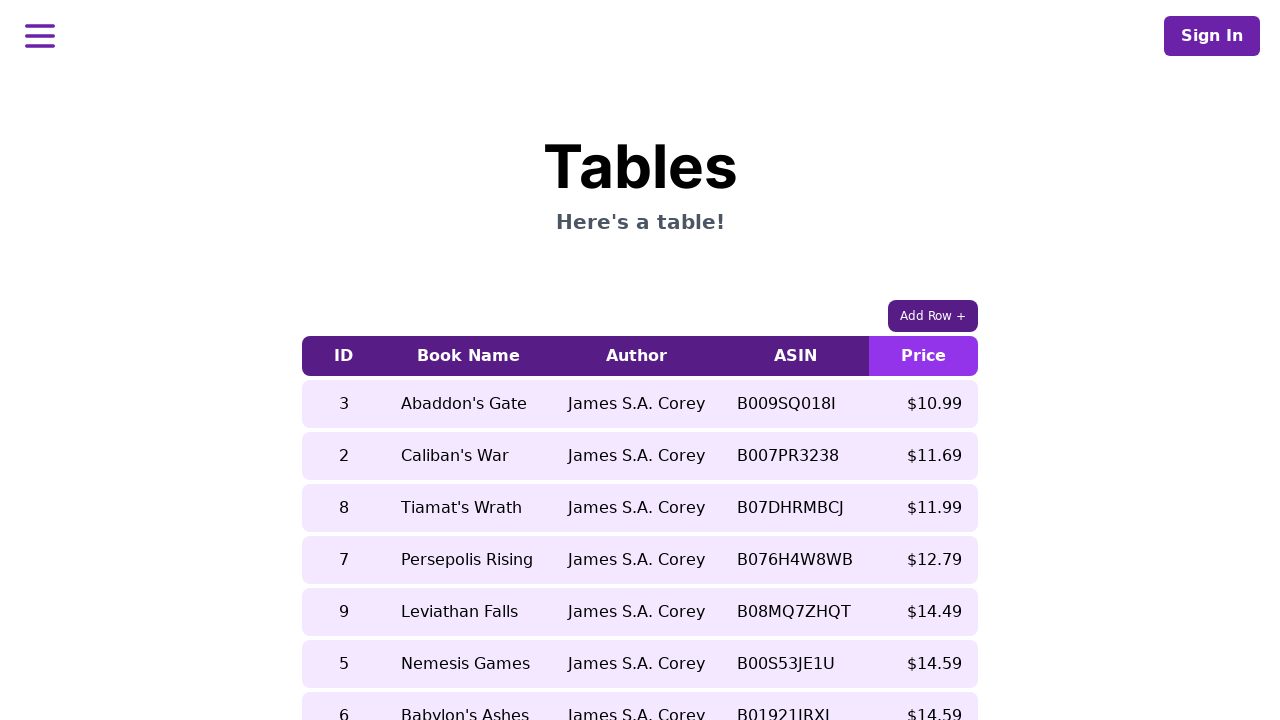

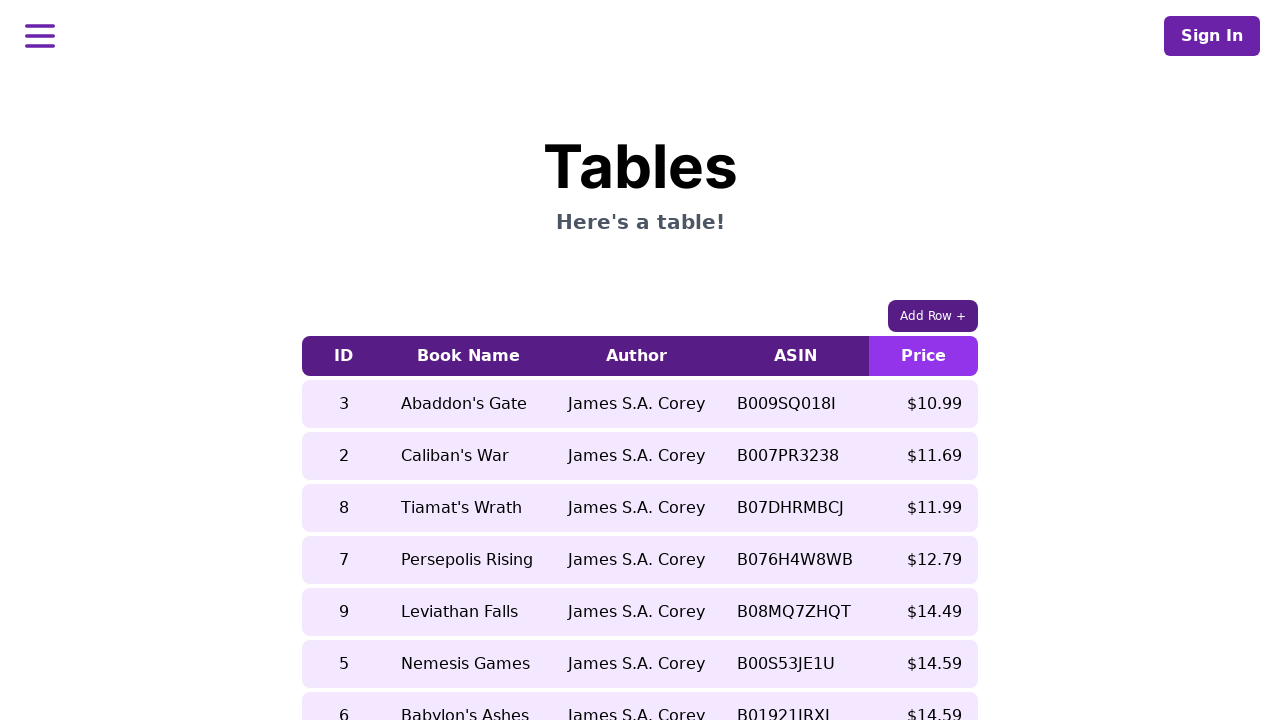